Tests an explicit wait scenario where the script waits for a price element to show "100", then clicks a book button, performs a mathematical calculation based on a displayed value, enters the result, and submits the form.

Starting URL: http://suninjuly.github.io/explicit_wait2.html

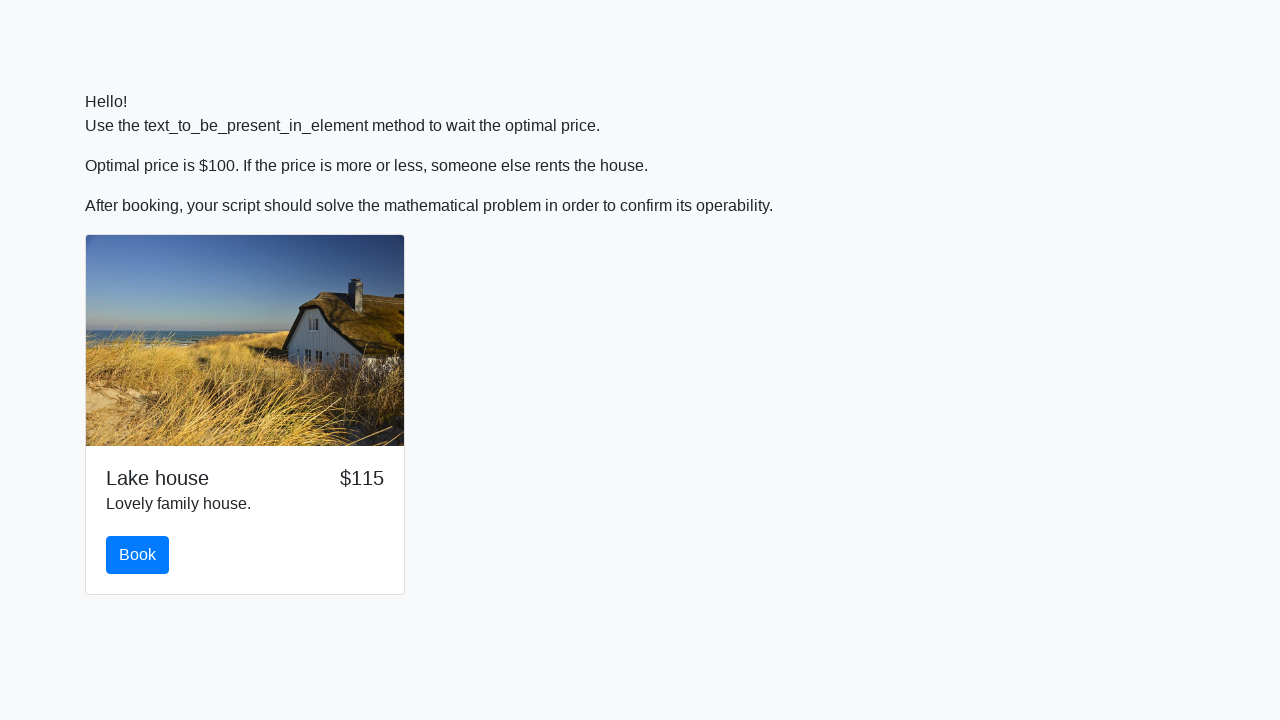

Waited for price element to show '100'
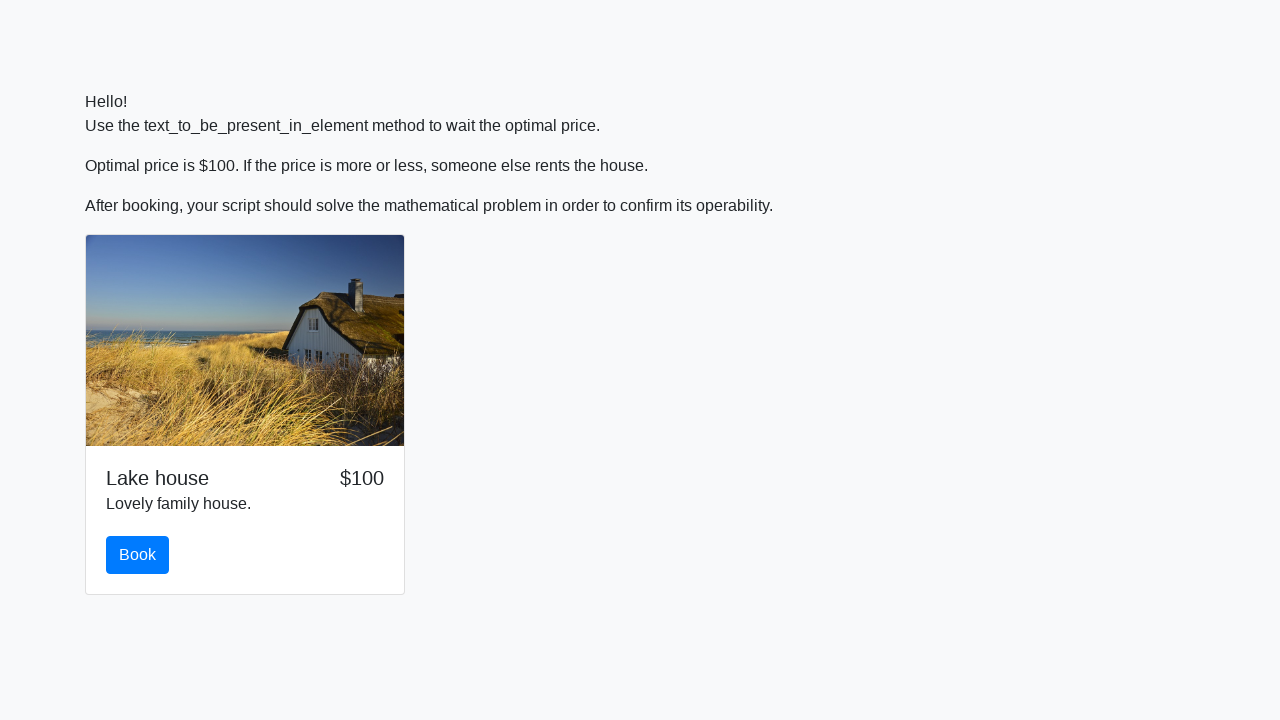

Clicked the book button at (138, 555) on #book
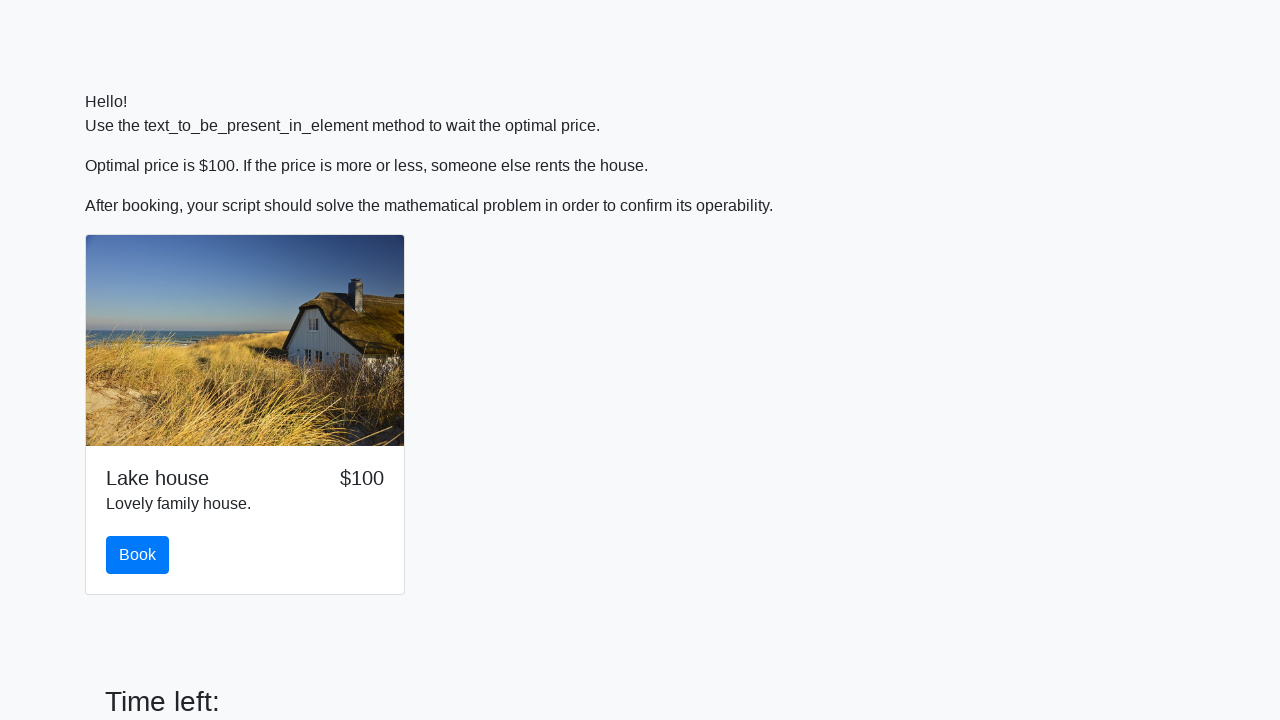

Retrieved input value for calculation: 627
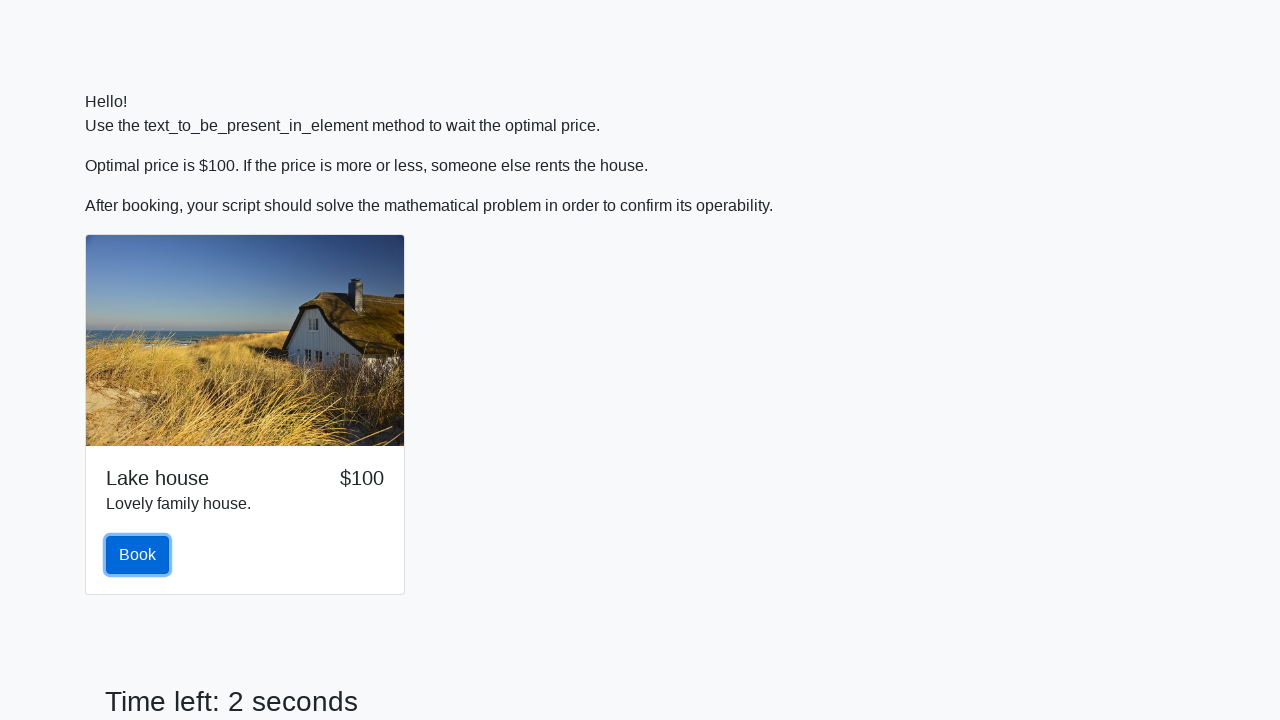

Calculated result using mathematical formula: 2.4527443587447277
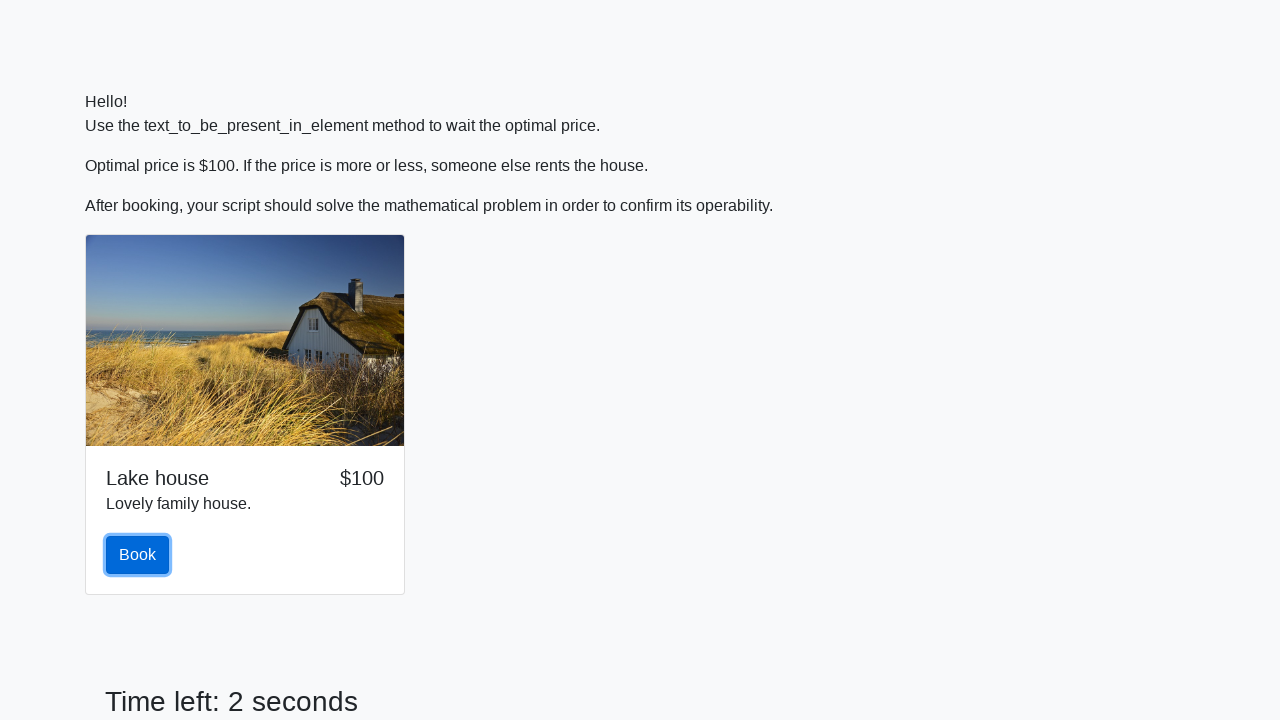

Entered calculated result '2.4527443587447277' into answer field on #answer
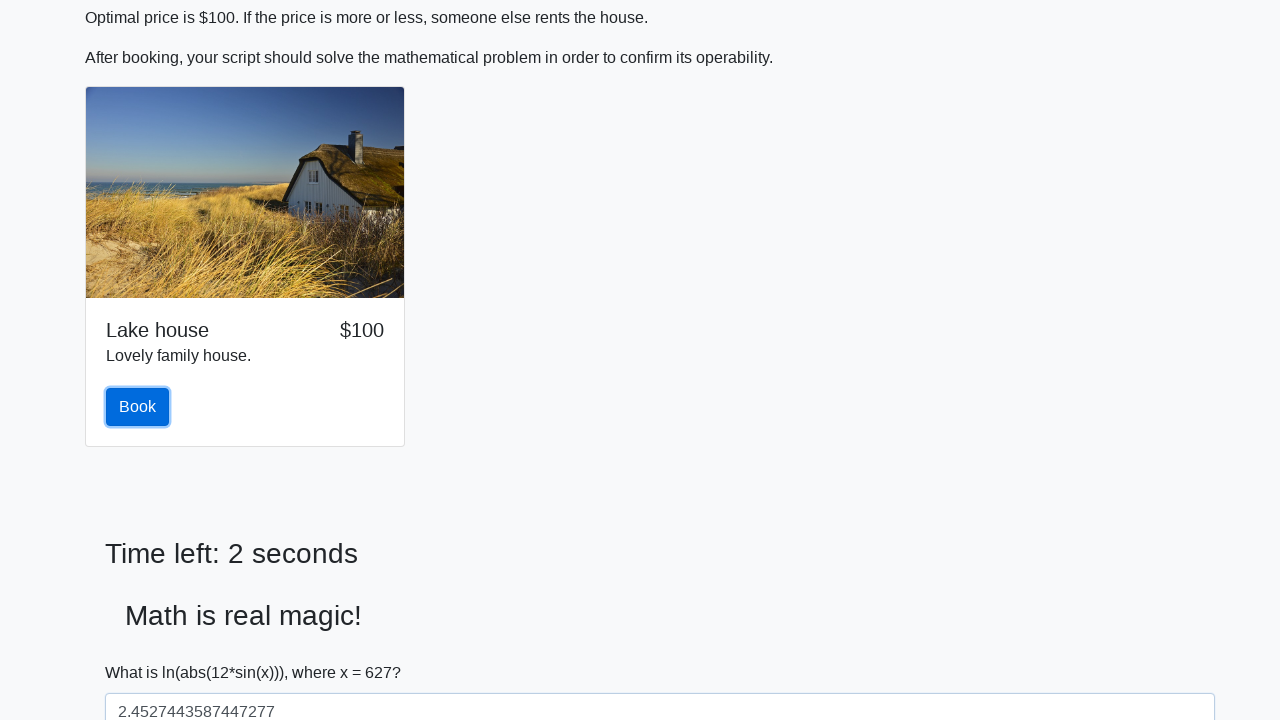

Clicked solve button to submit the form at (143, 651) on #solve
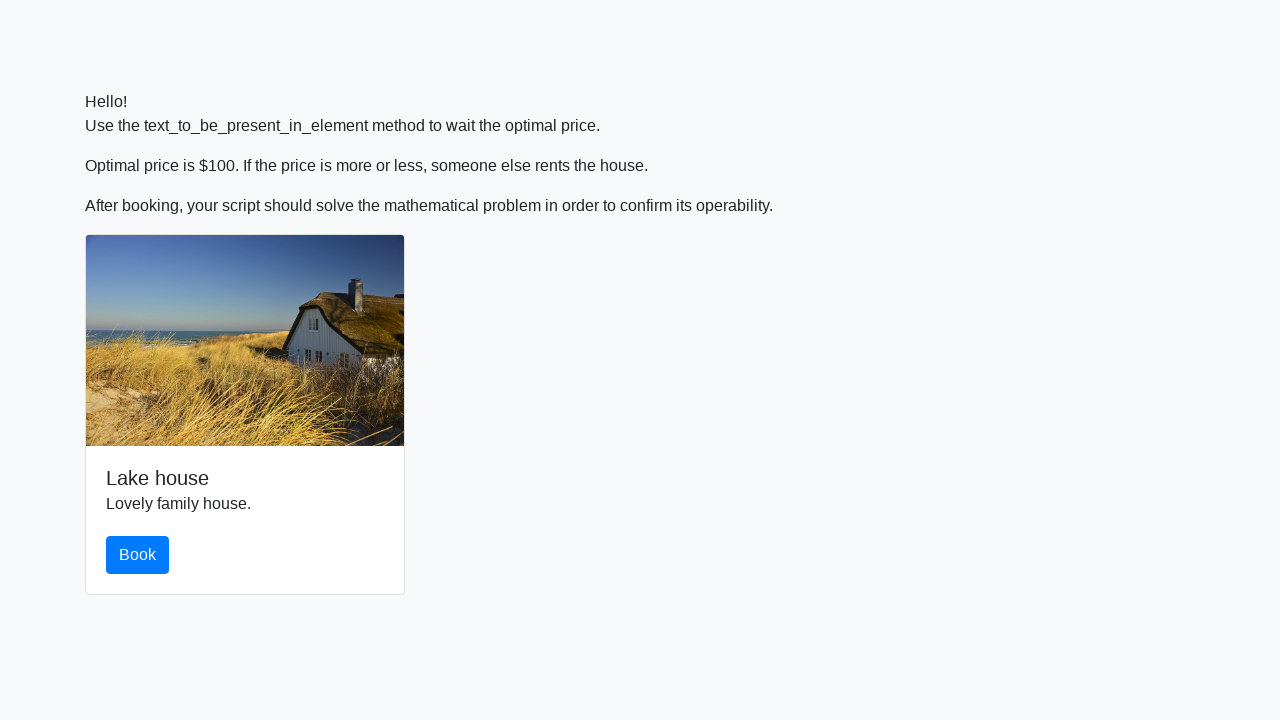

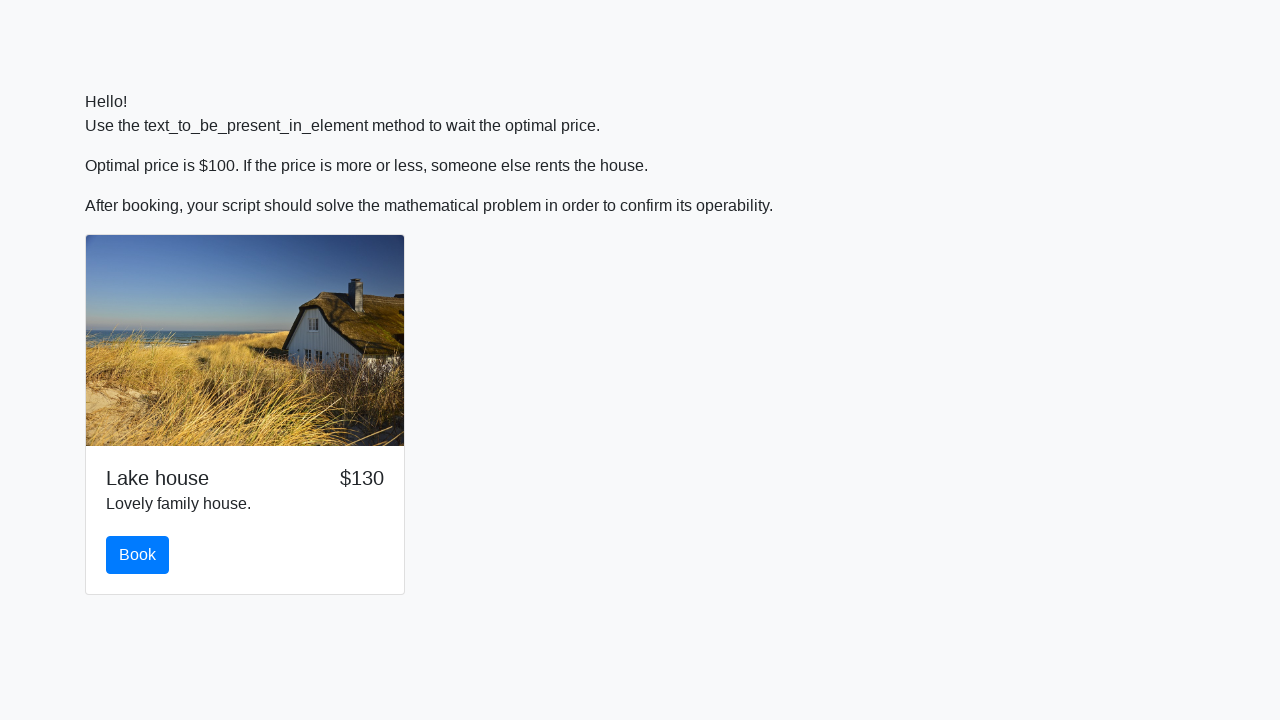